Tests prompt dialog box by clicking a button, entering text into the prompt, and accepting it

Starting URL: https://www.techlearn.in/code/prompt-dialog-box/

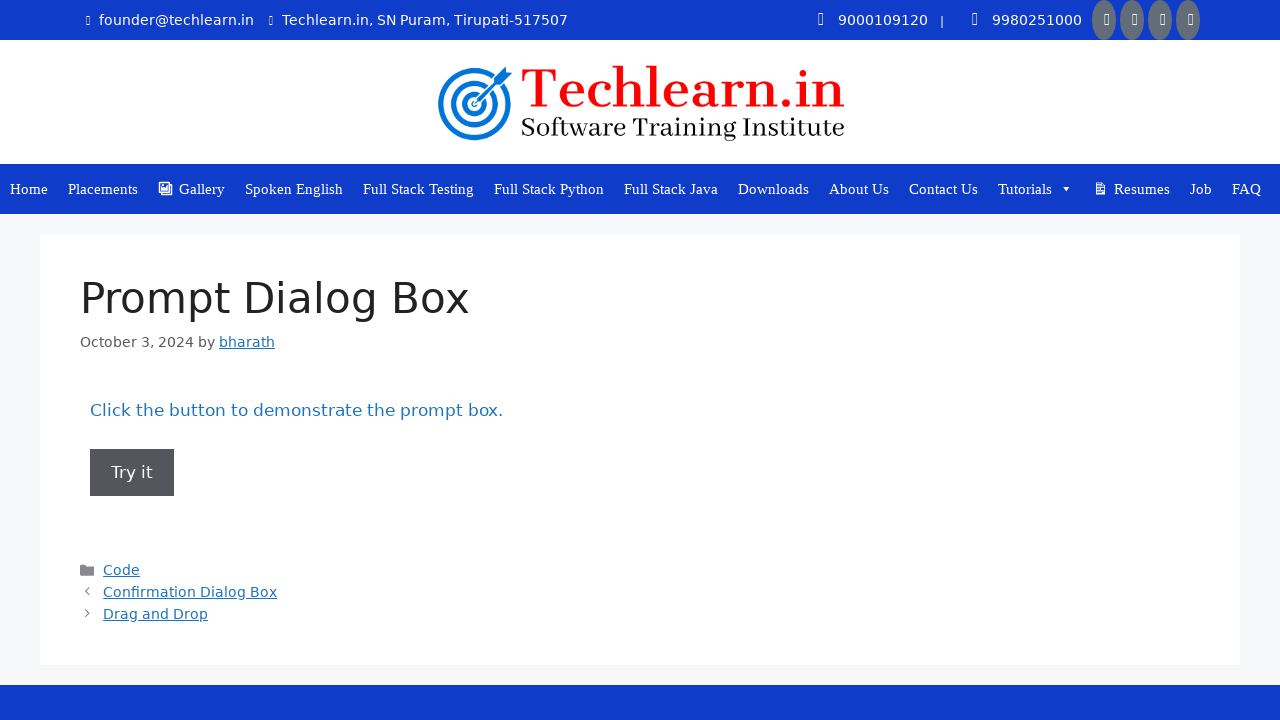

Set up dialog handler to accept prompt with text 'Sindhu'
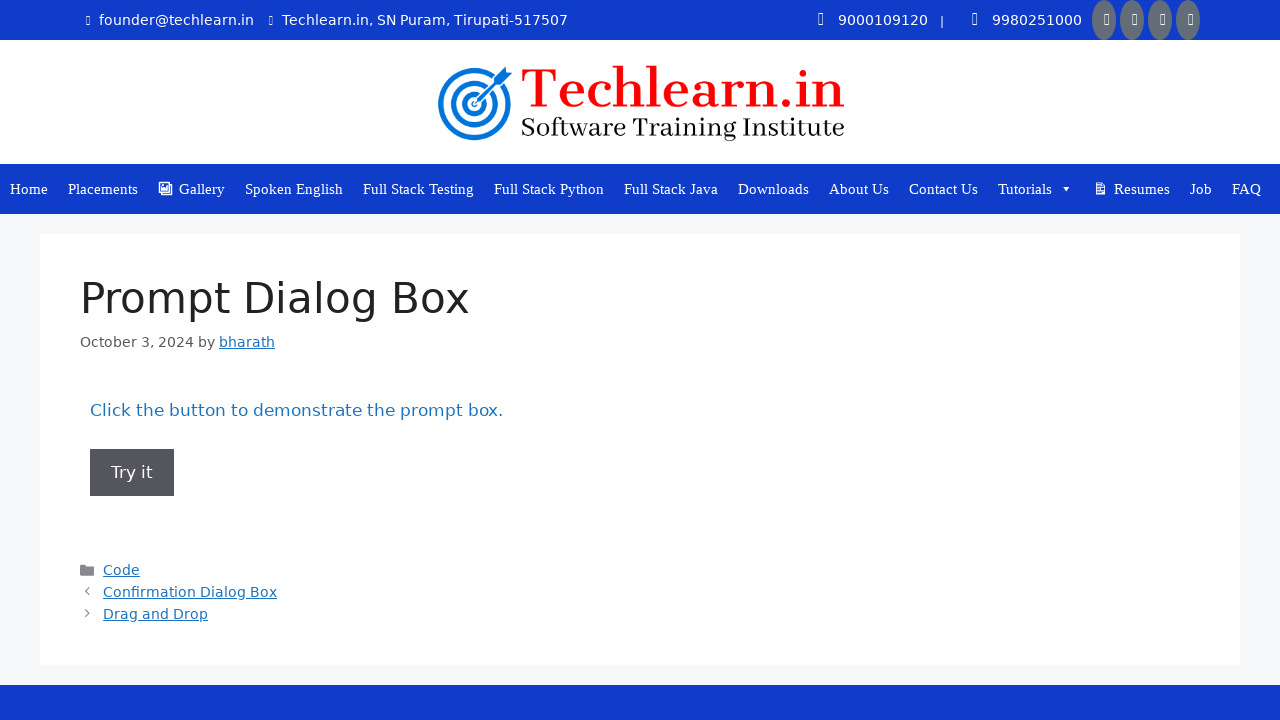

Clicked button to trigger prompt dialog box at (132, 472) on xpath=//*[@id='post-748']/div/div/div/div/div/div/div/button
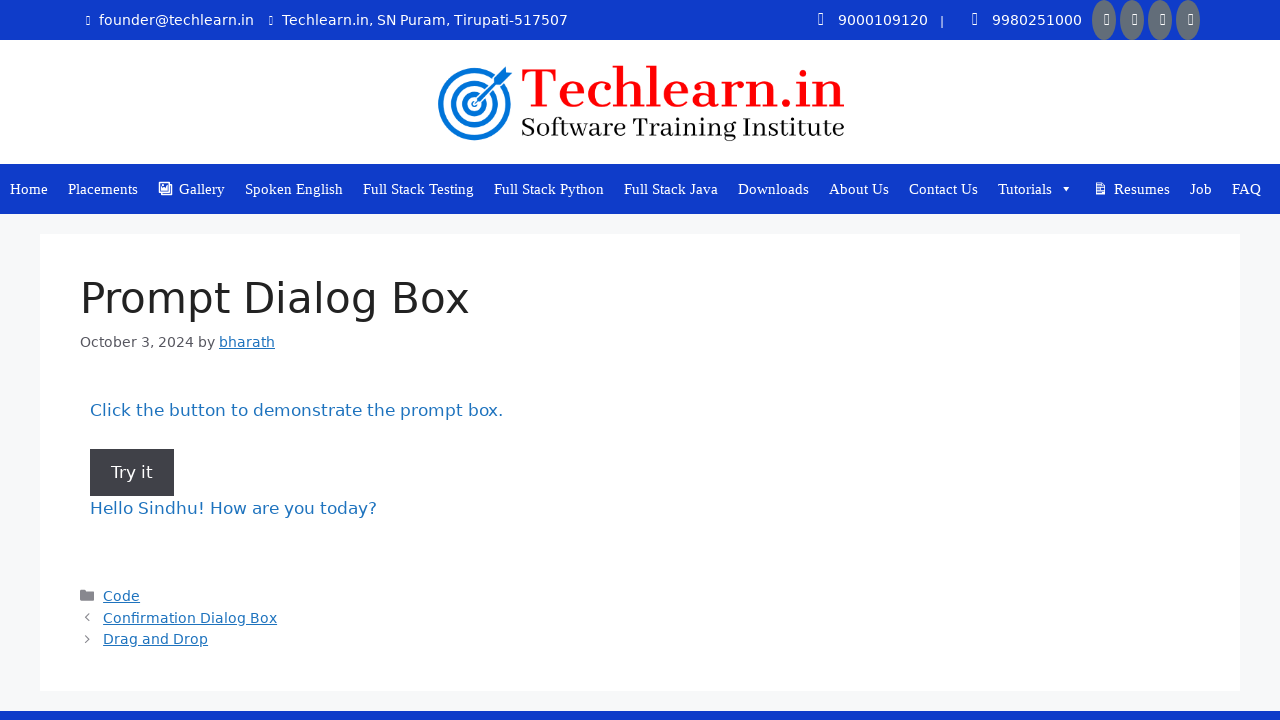

Waited for dialog to be handled
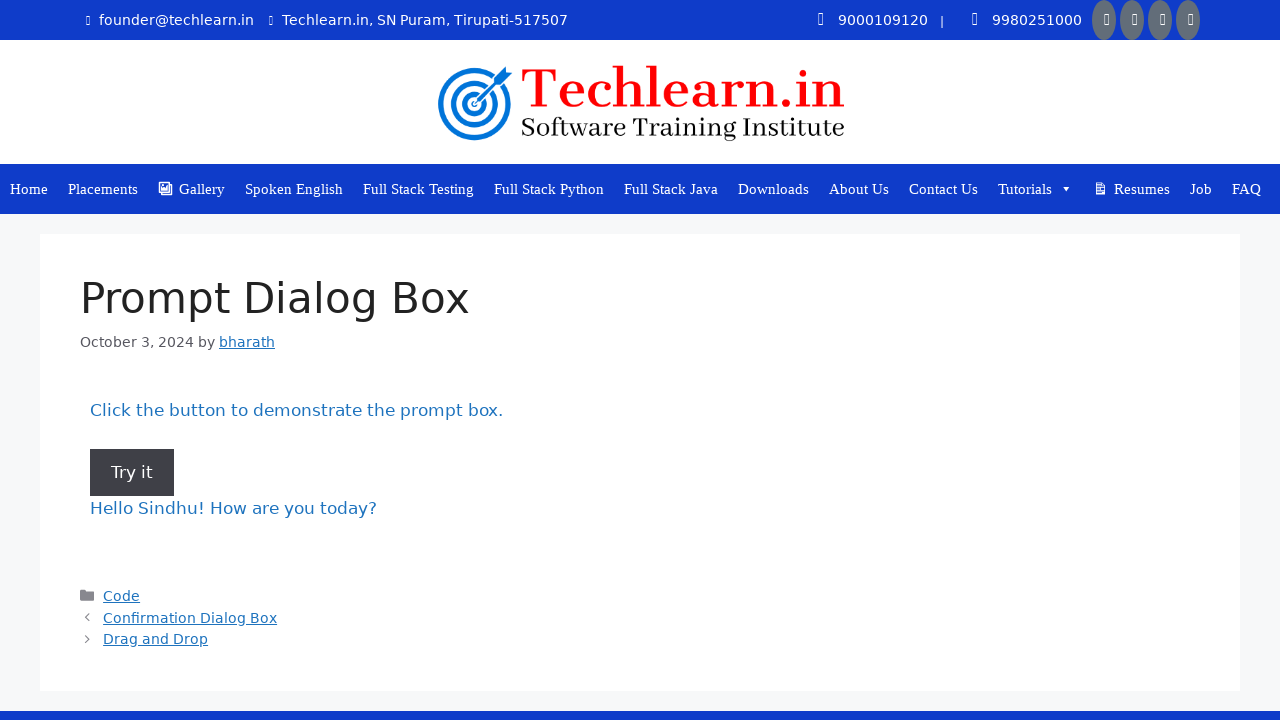

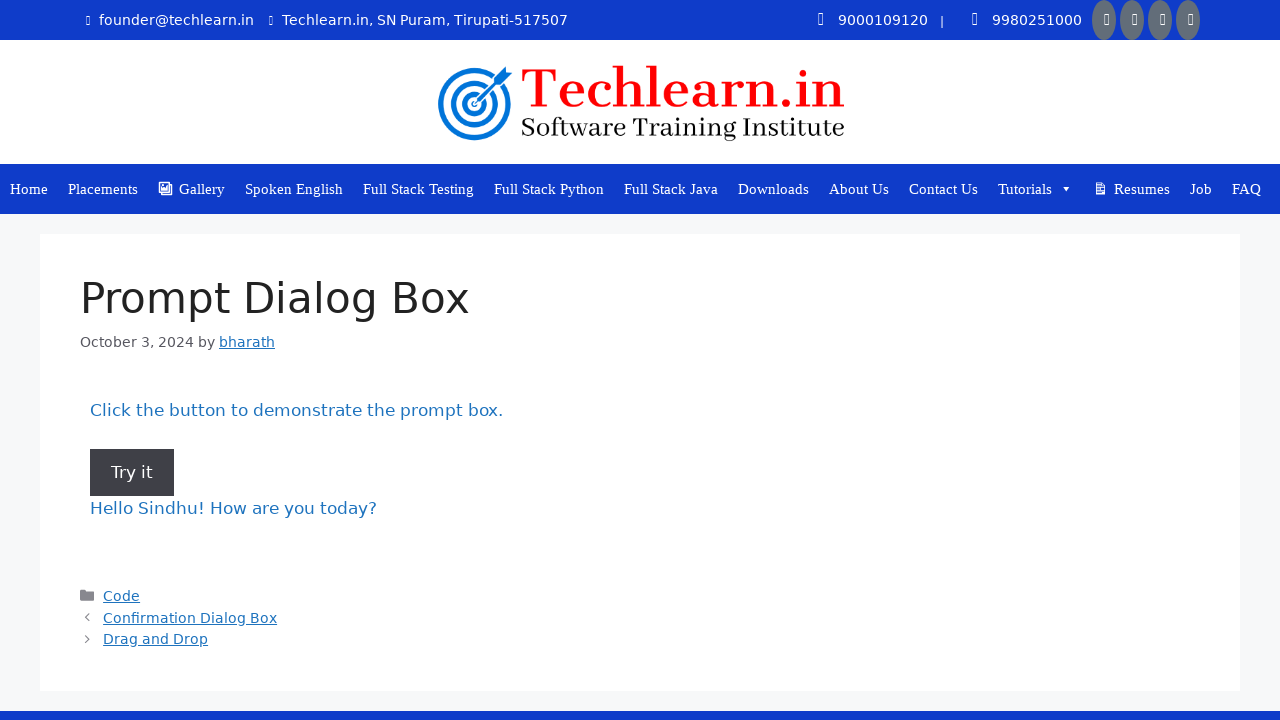